Tests that an error message is displayed when entering an invalid email format in the login form

Starting URL: https://library1.cydeo.com/

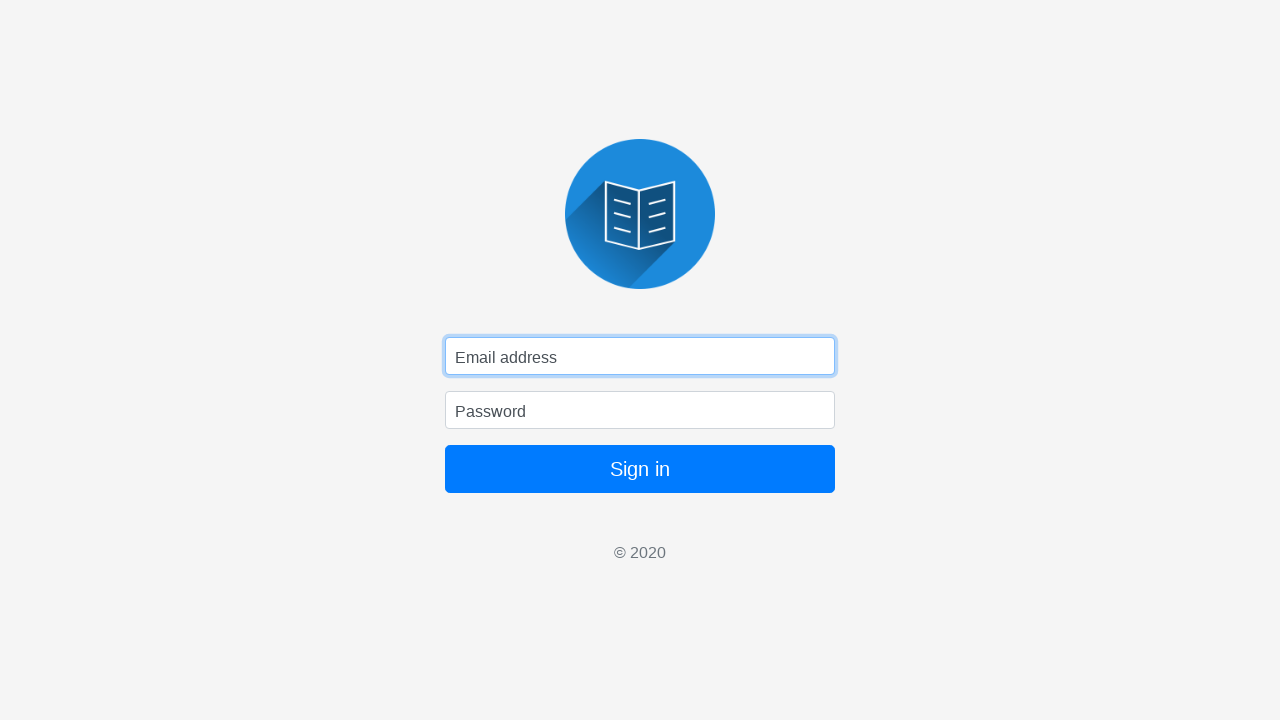

Filled email field with invalid format 'something' on input#inputEmail
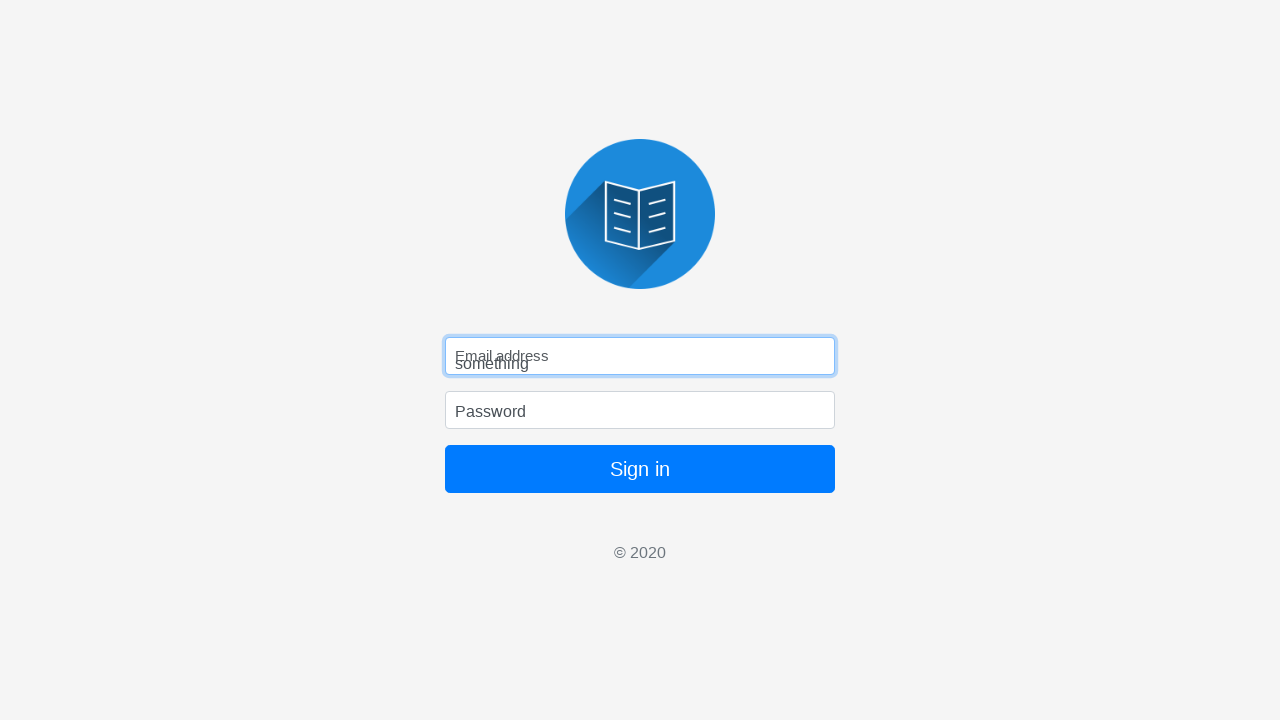

Pressed Enter to submit login form with invalid email on input#inputEmail
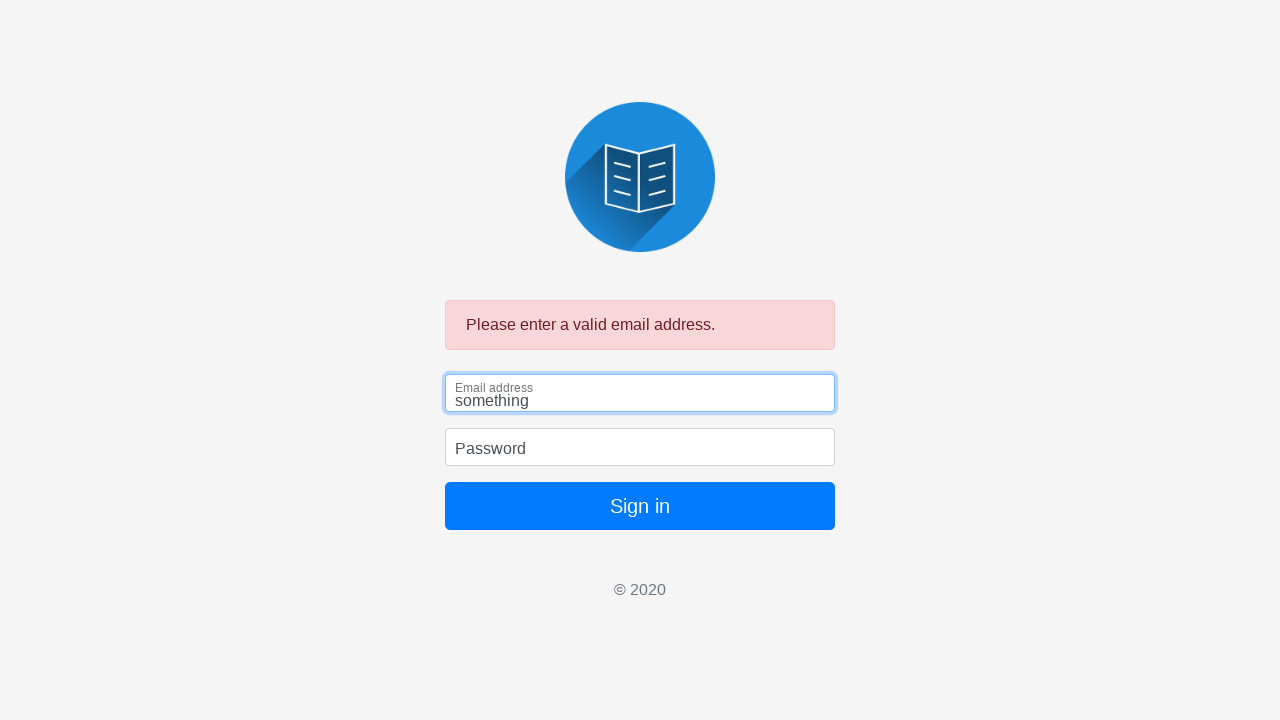

Error message 'Please enter a valid email address' appeared on screen
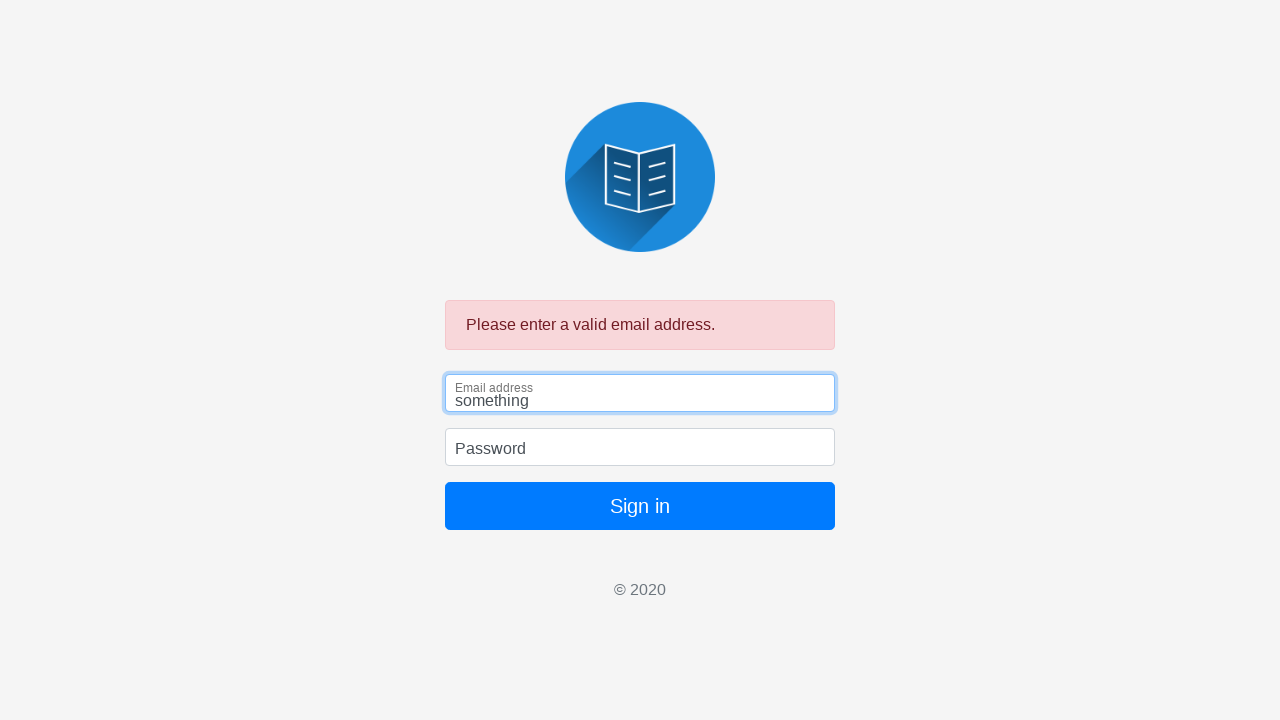

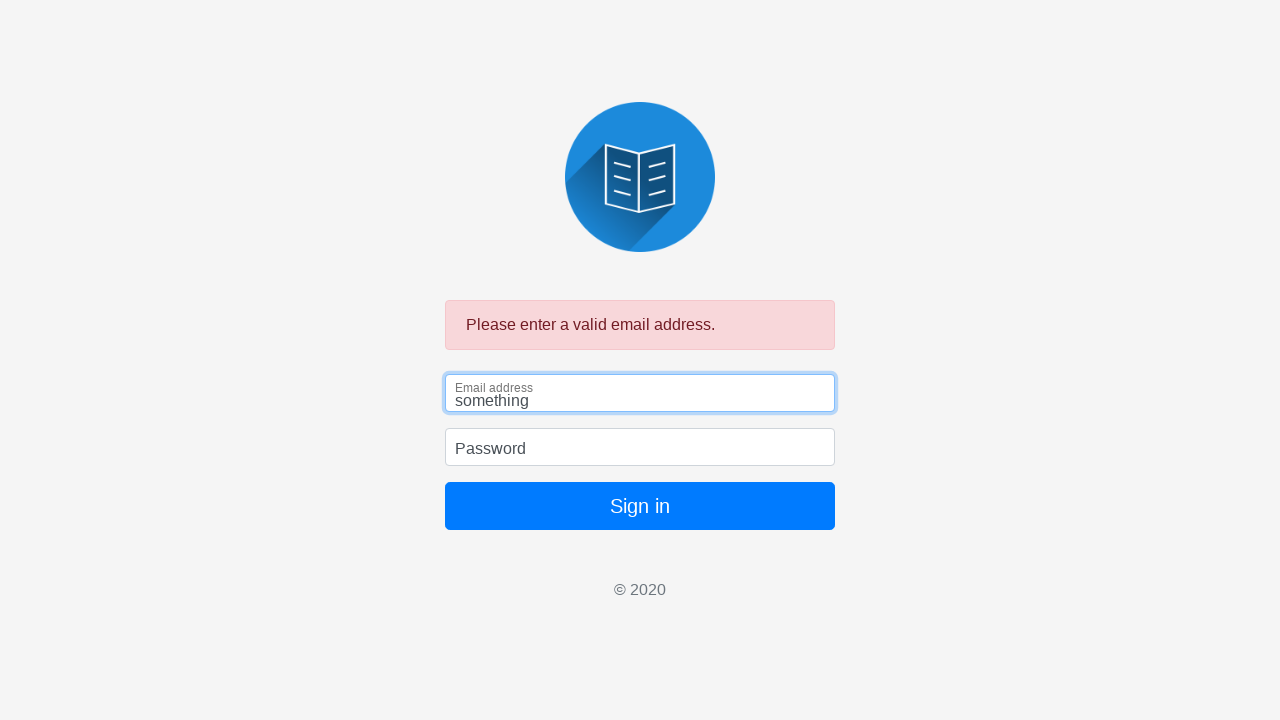